Tests browser window handling by clicking a button to open a new window, switching to that window, navigating through menu elements, and filling out a form field with a name.

Starting URL: https://leafground.com/window.xhtml

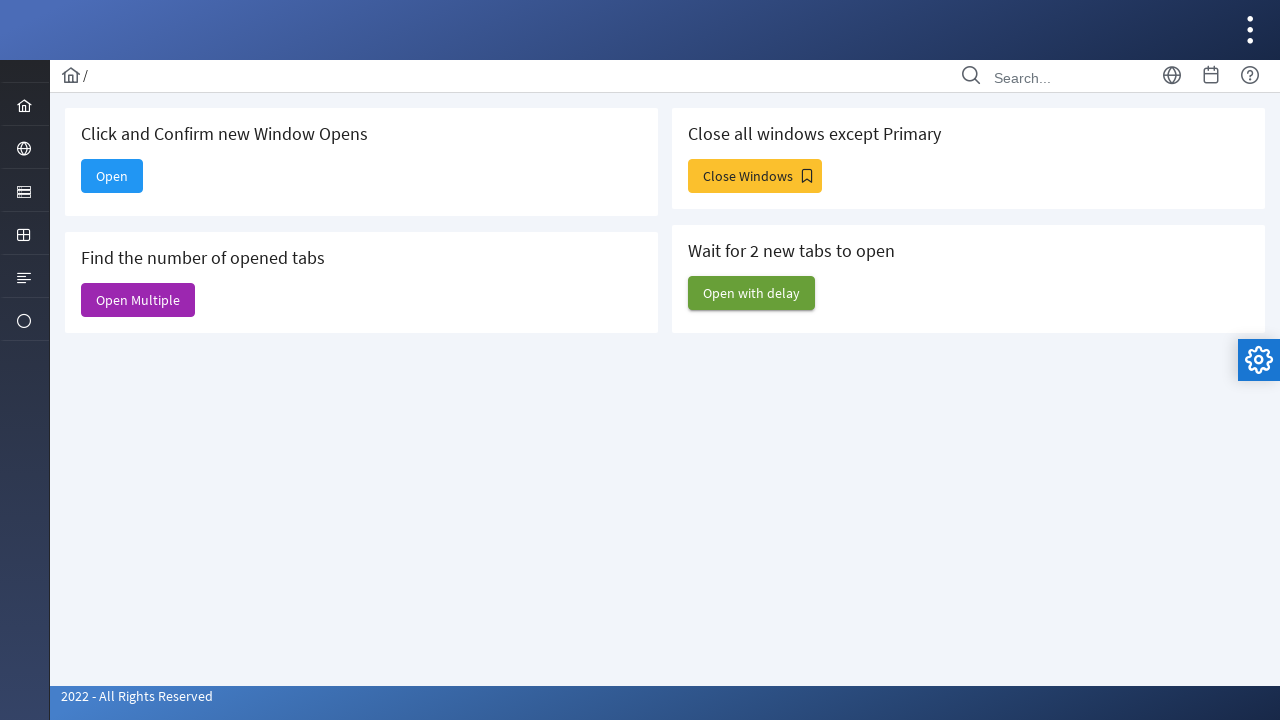

Clicked button to open new window at (112, 176) on #j_idt88\:new
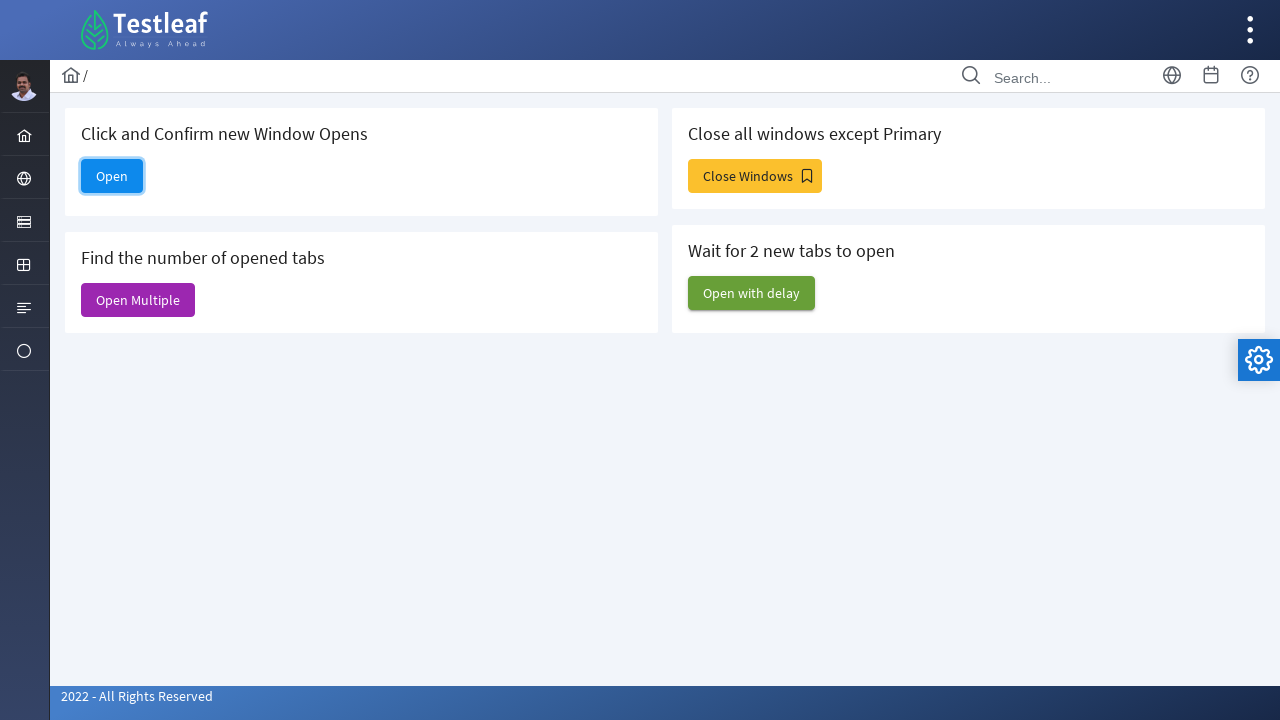

New window opened and captured
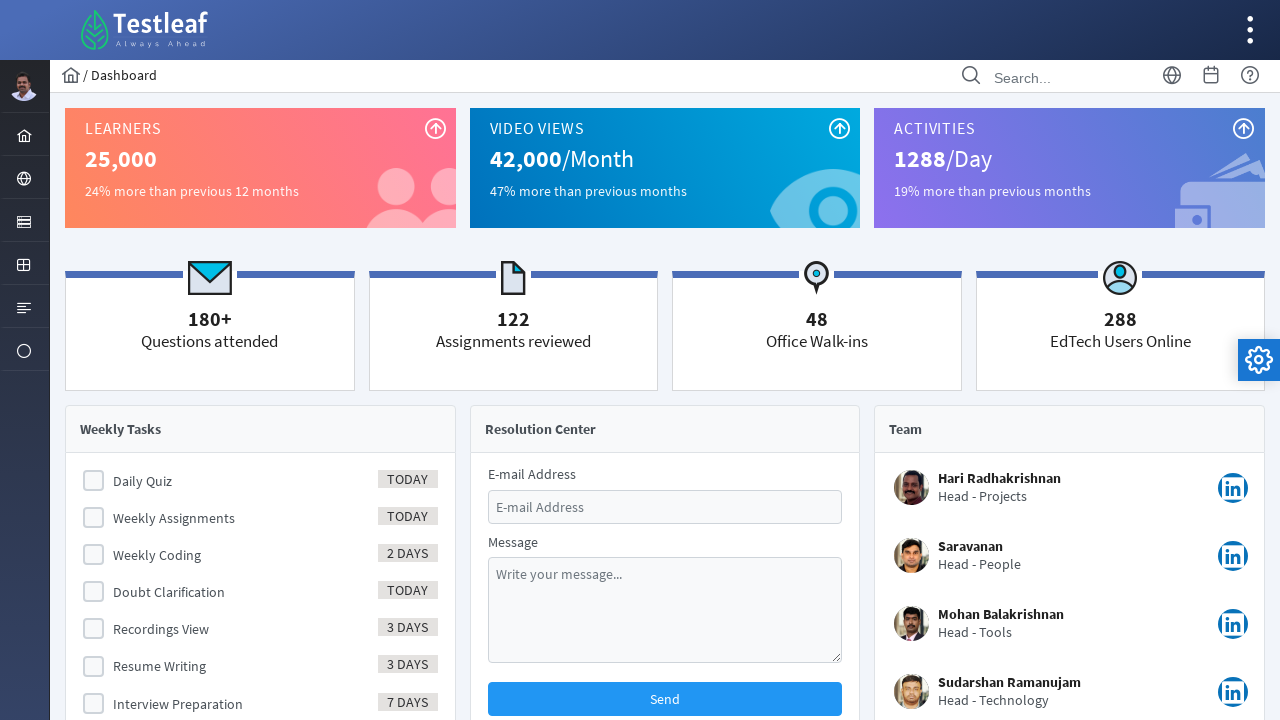

New page loaded successfully
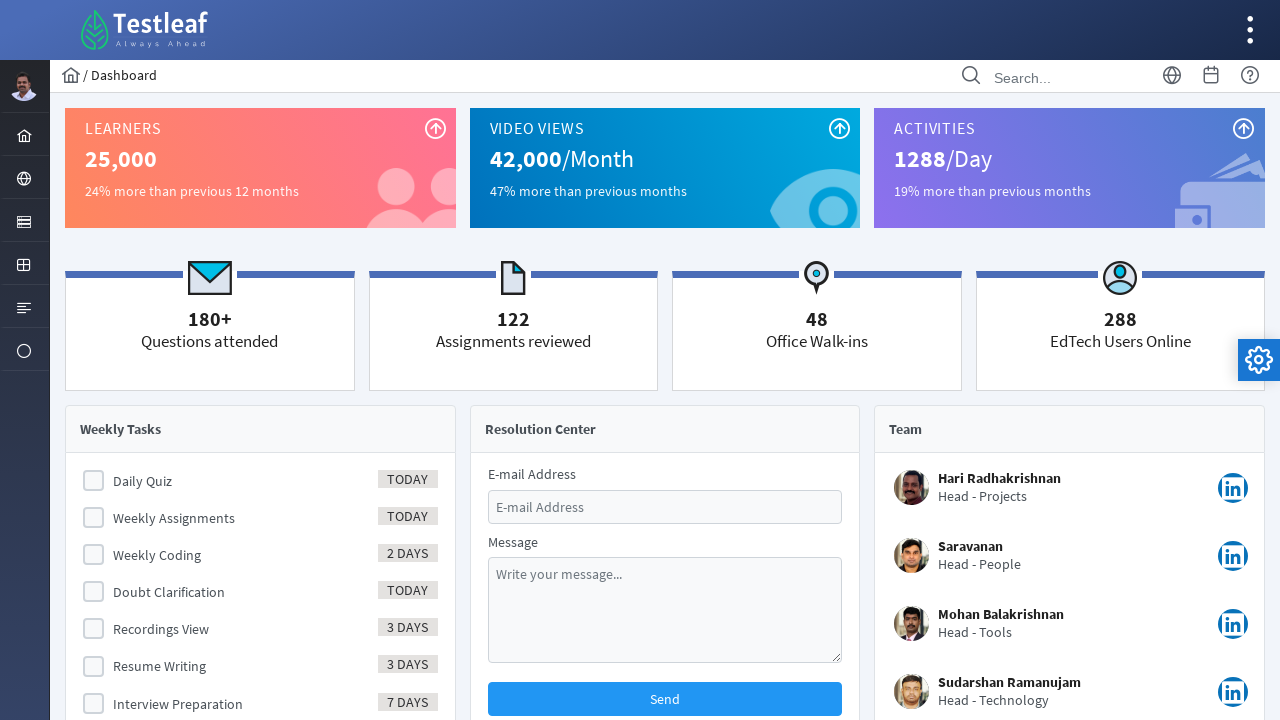

Clicked on menu item at (24, 220) on #menuform\:j_idt40
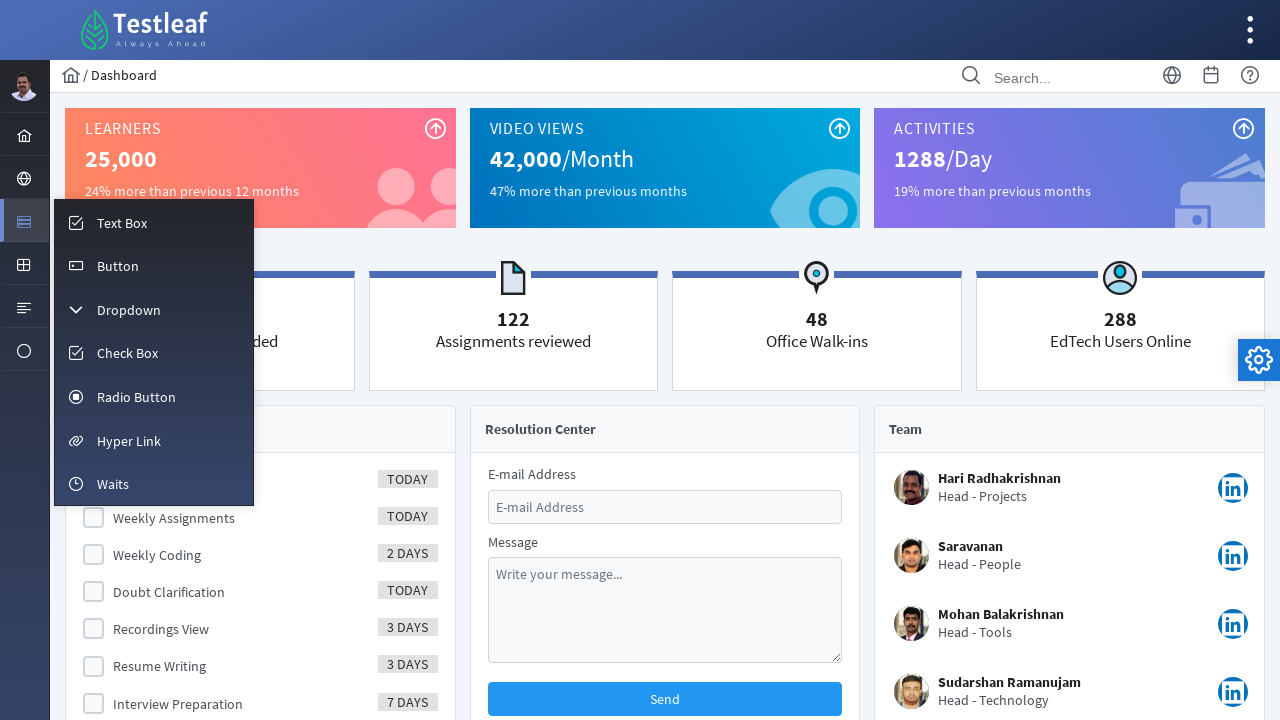

Clicked on input menu option at (154, 222) on #menuform\:m_input
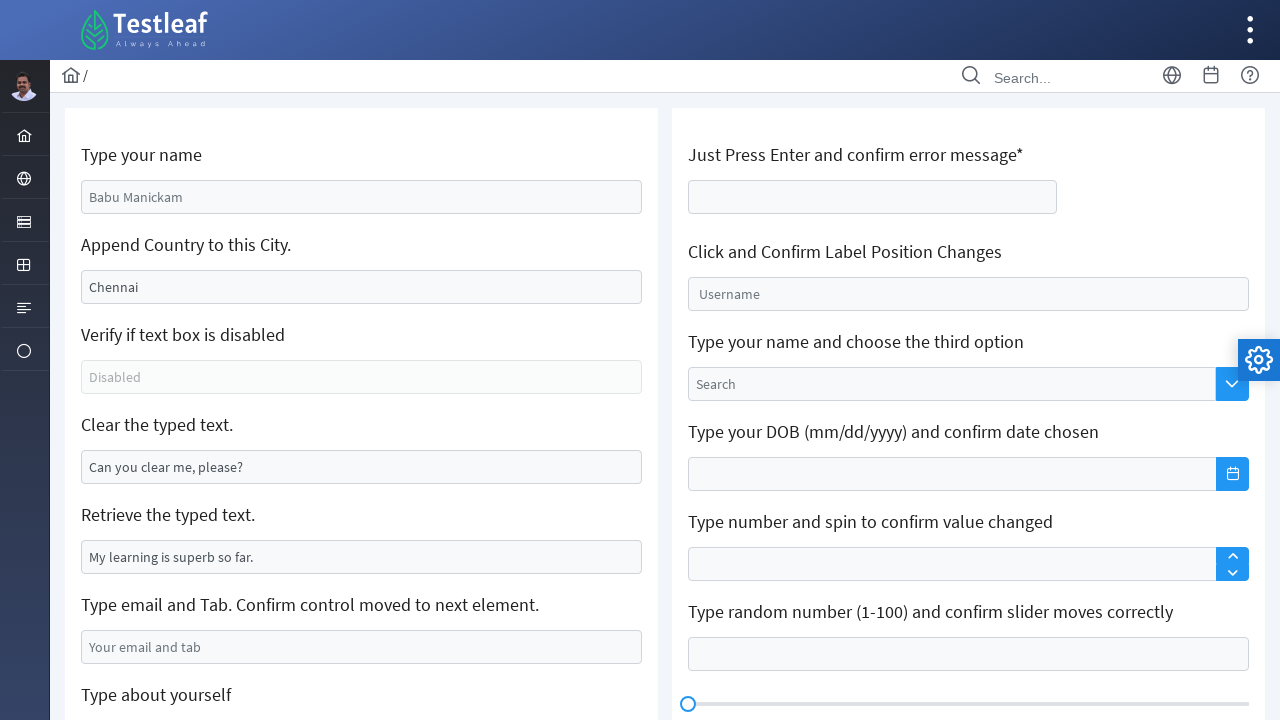

Filled name field with 'sathish' on #j_idt88\:name
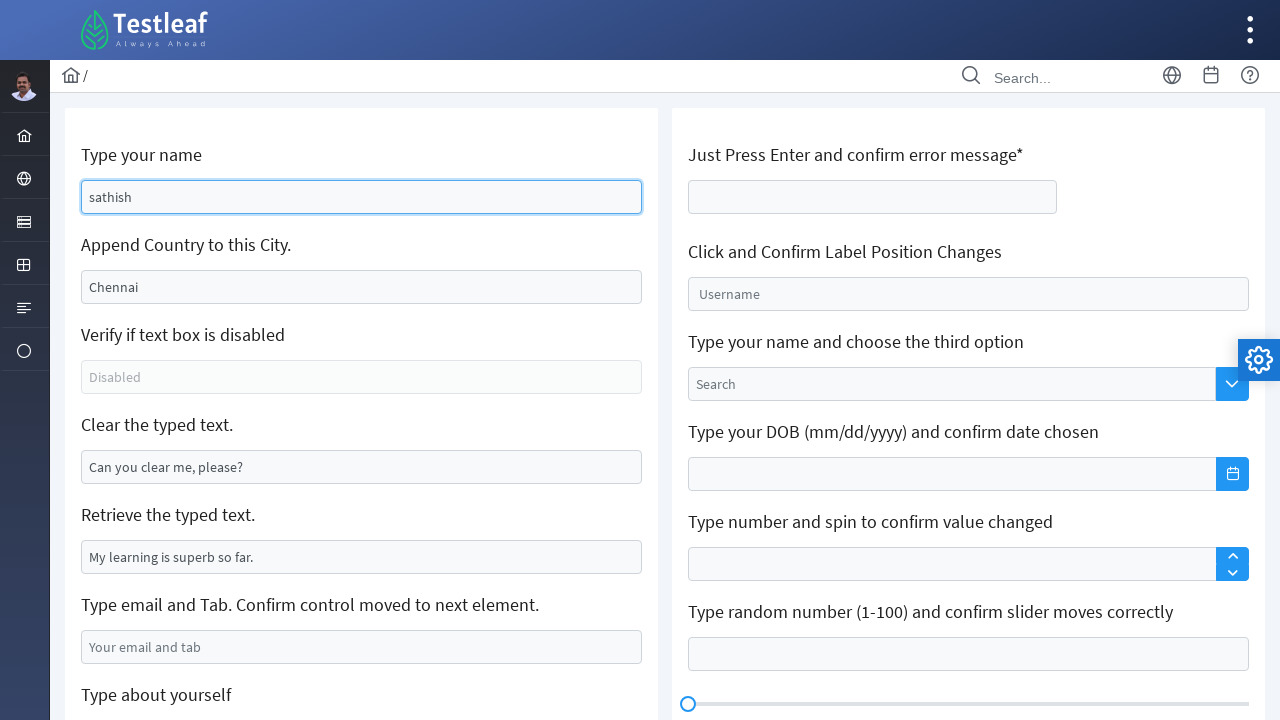

Closed new window
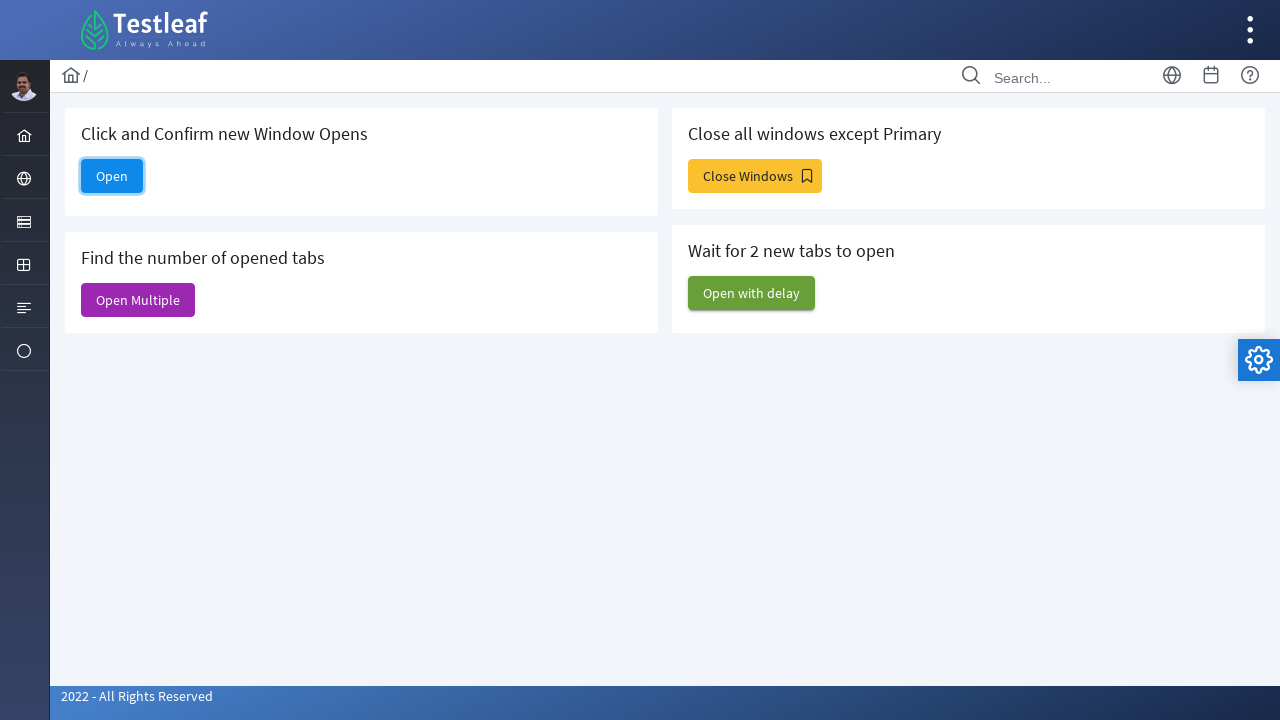

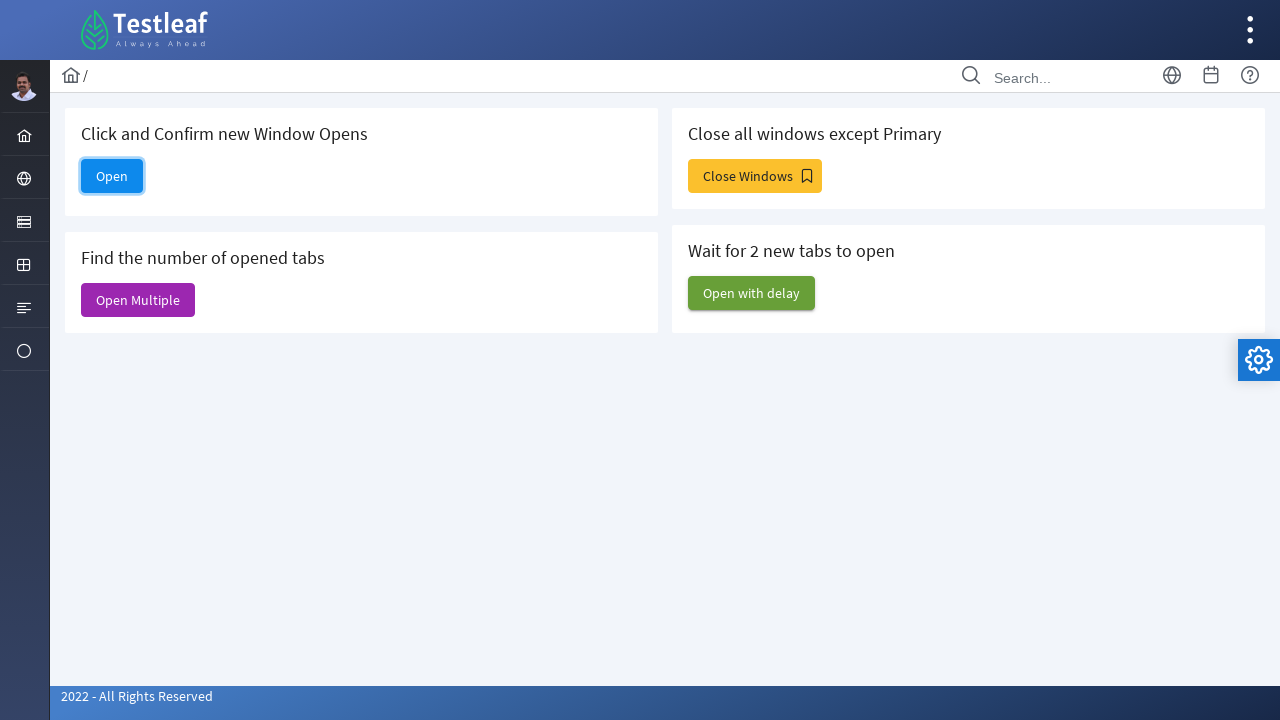